Tests dynamic content loading by waiting for a button to become clickable, clicking it, and verifying a success message appears

Starting URL: http://suninjuly.github.io/wait2.html

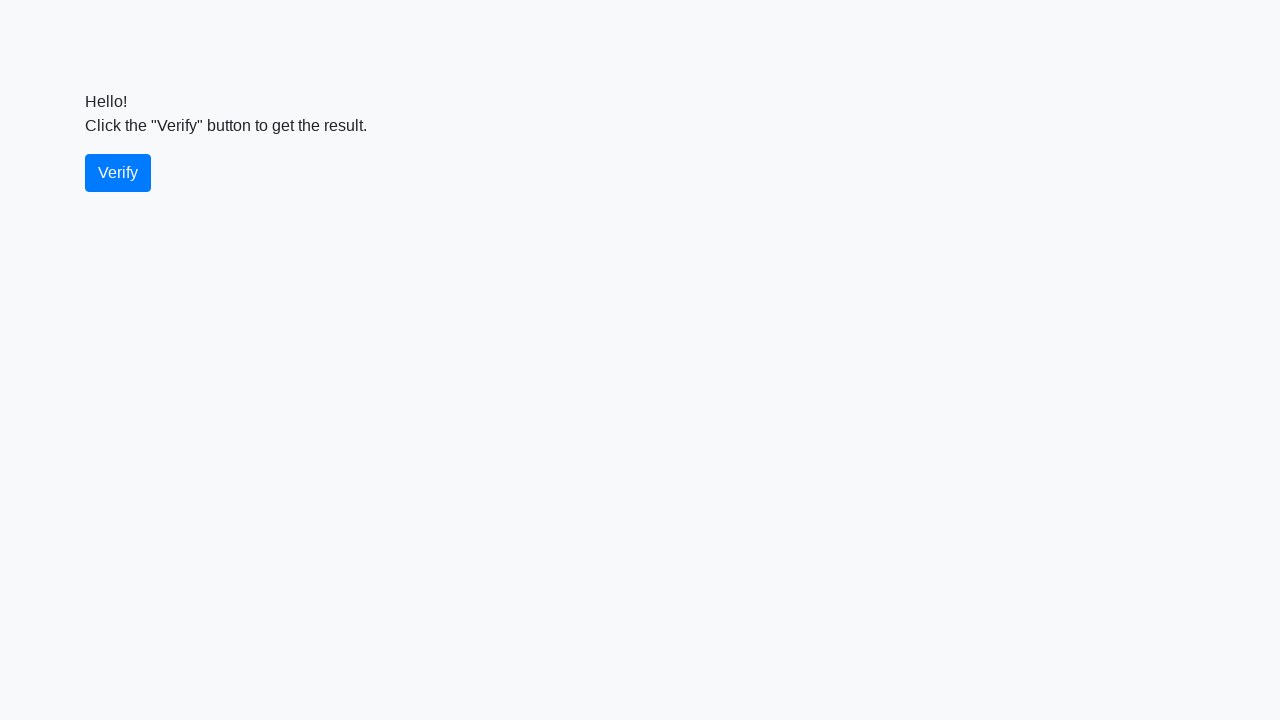

Navigated to main test page
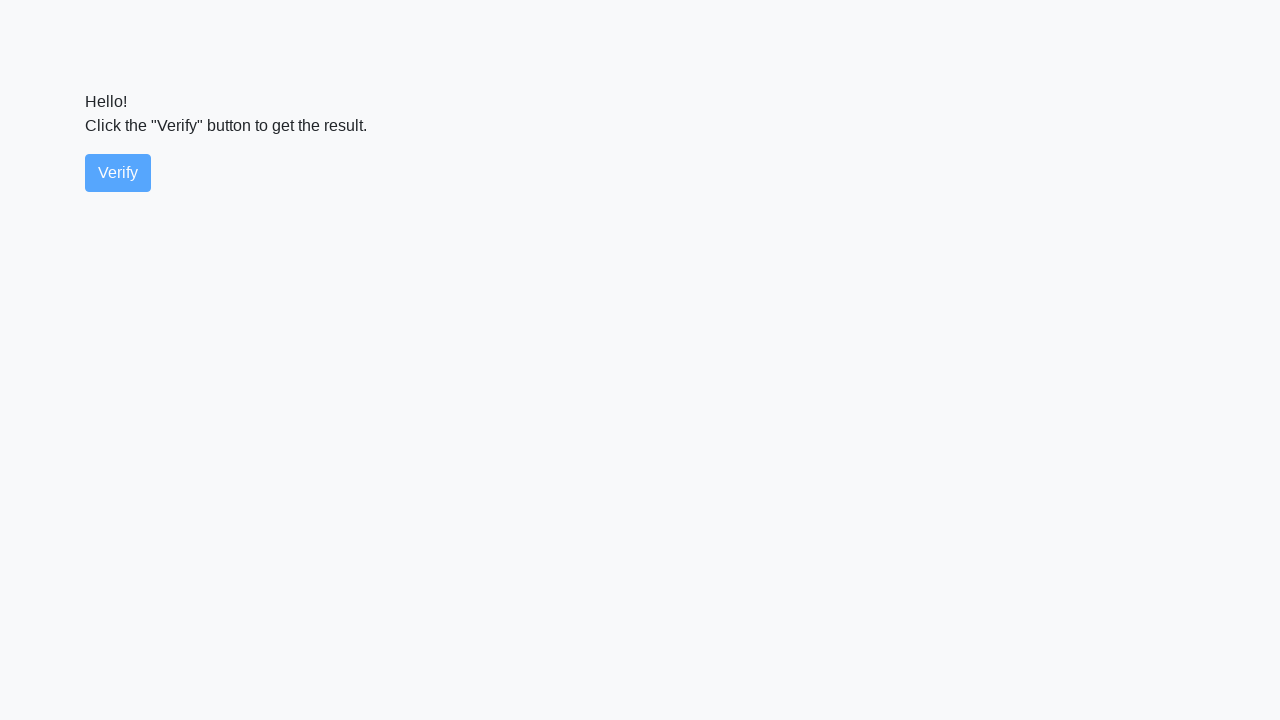

Verify button became visible
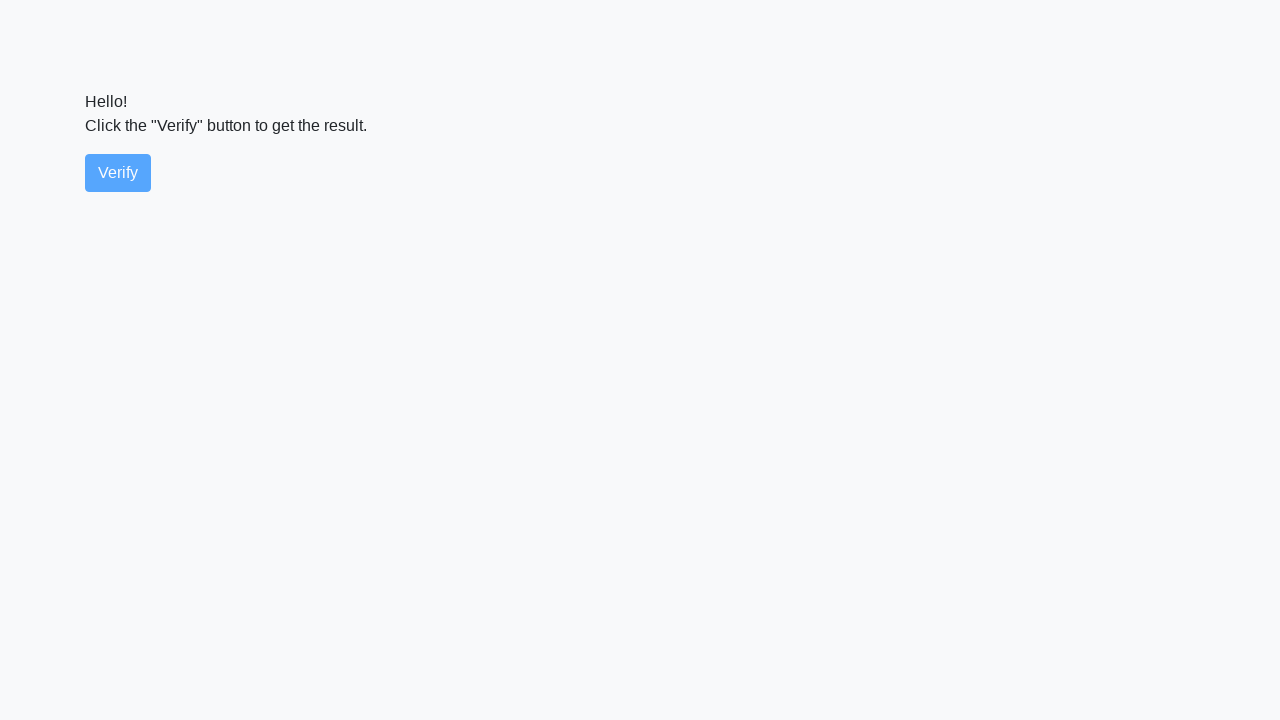

Clicked the verify button at (118, 173) on #verify
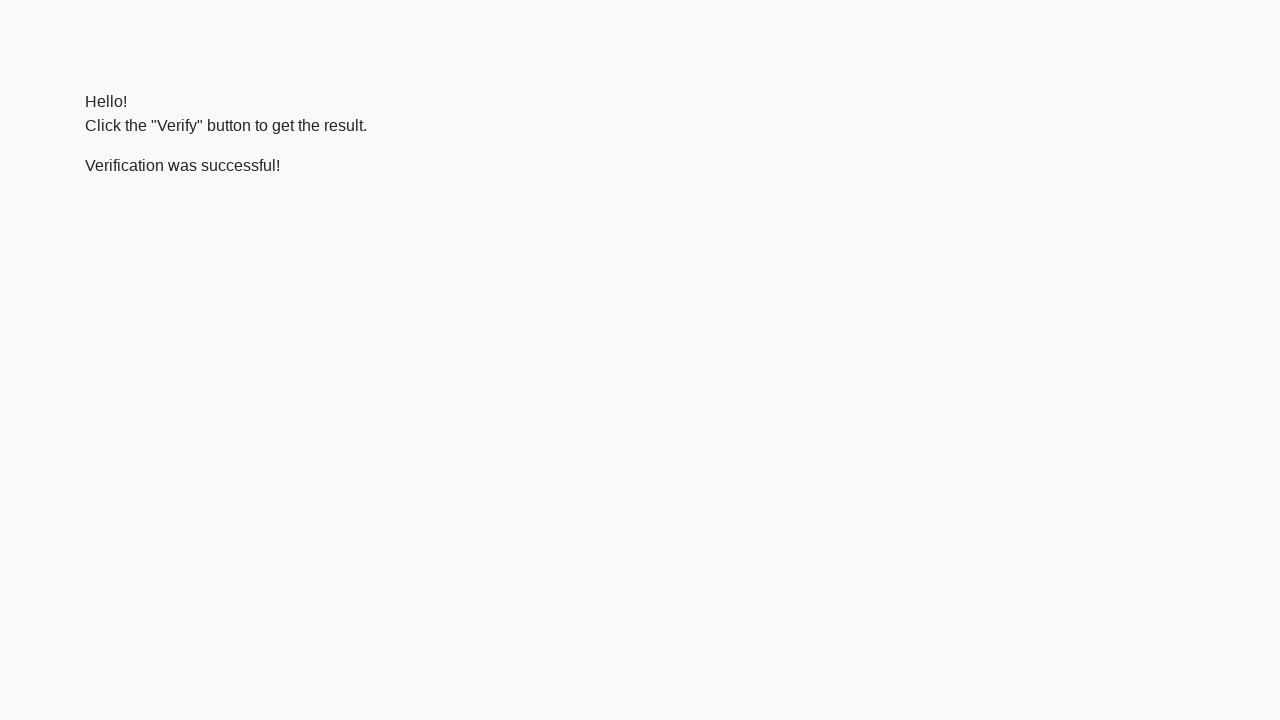

Success message element appeared
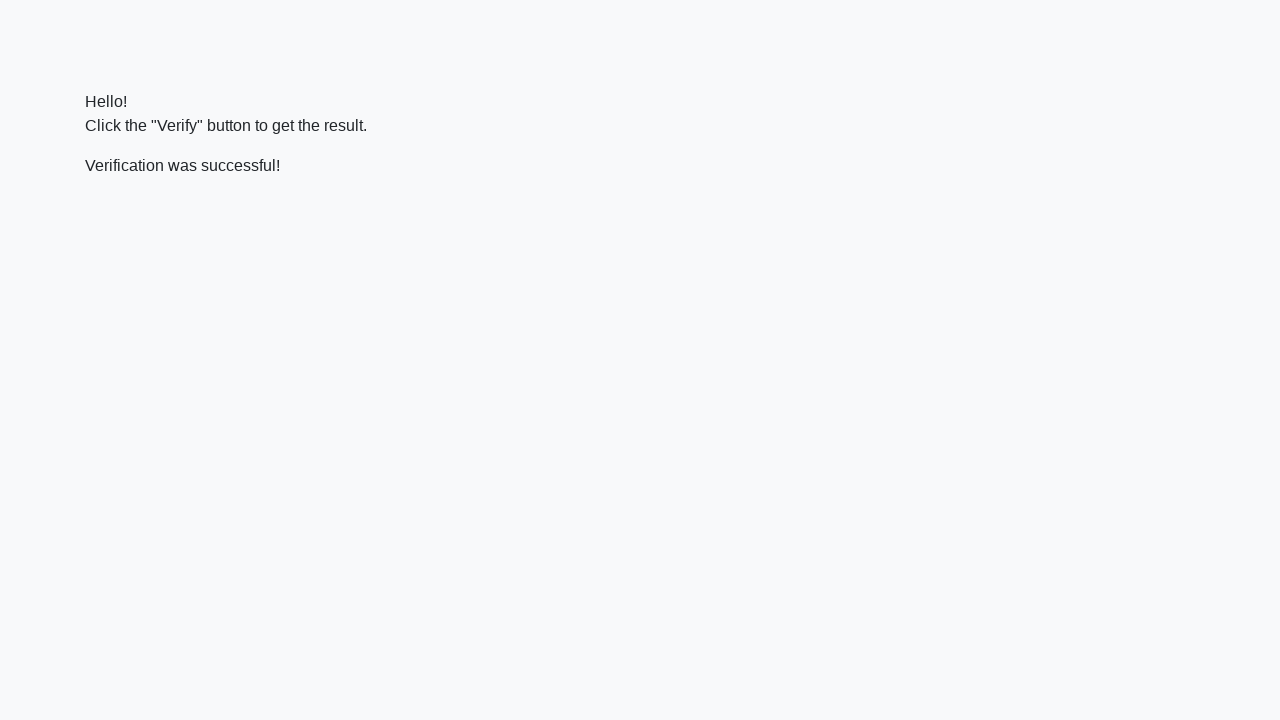

Retrieved success message text
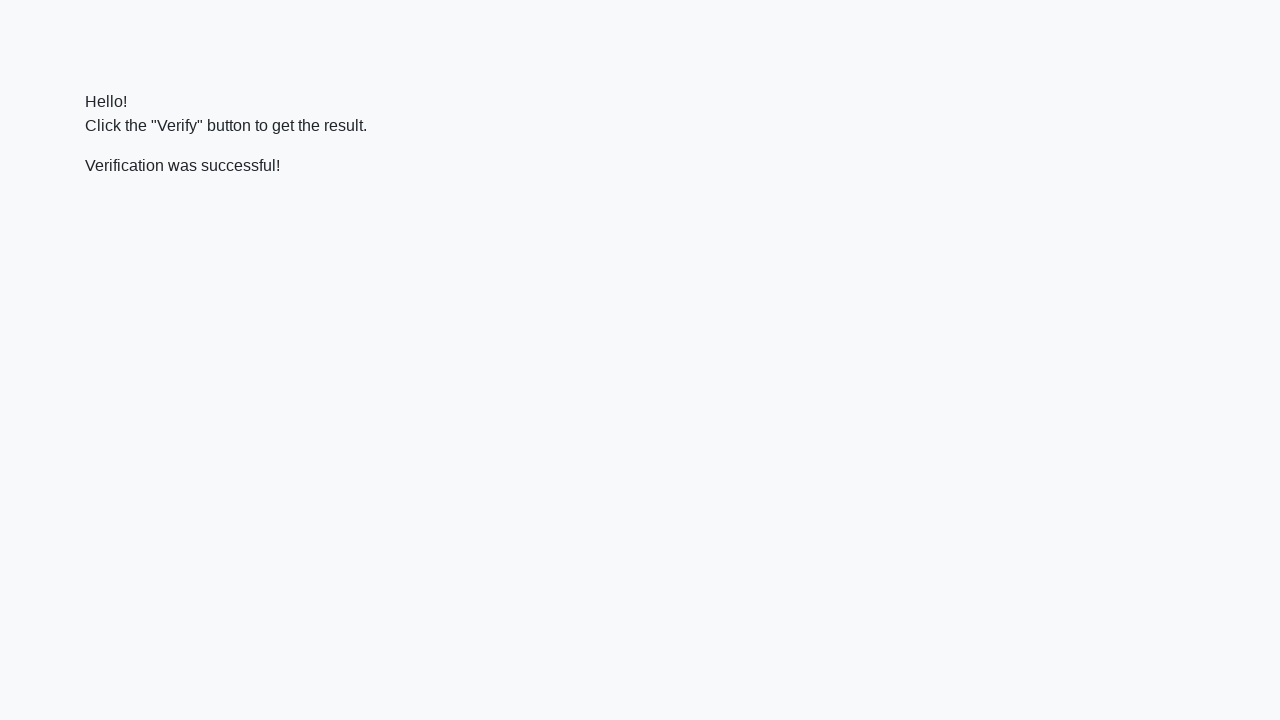

Verified that success message contains 'successful'
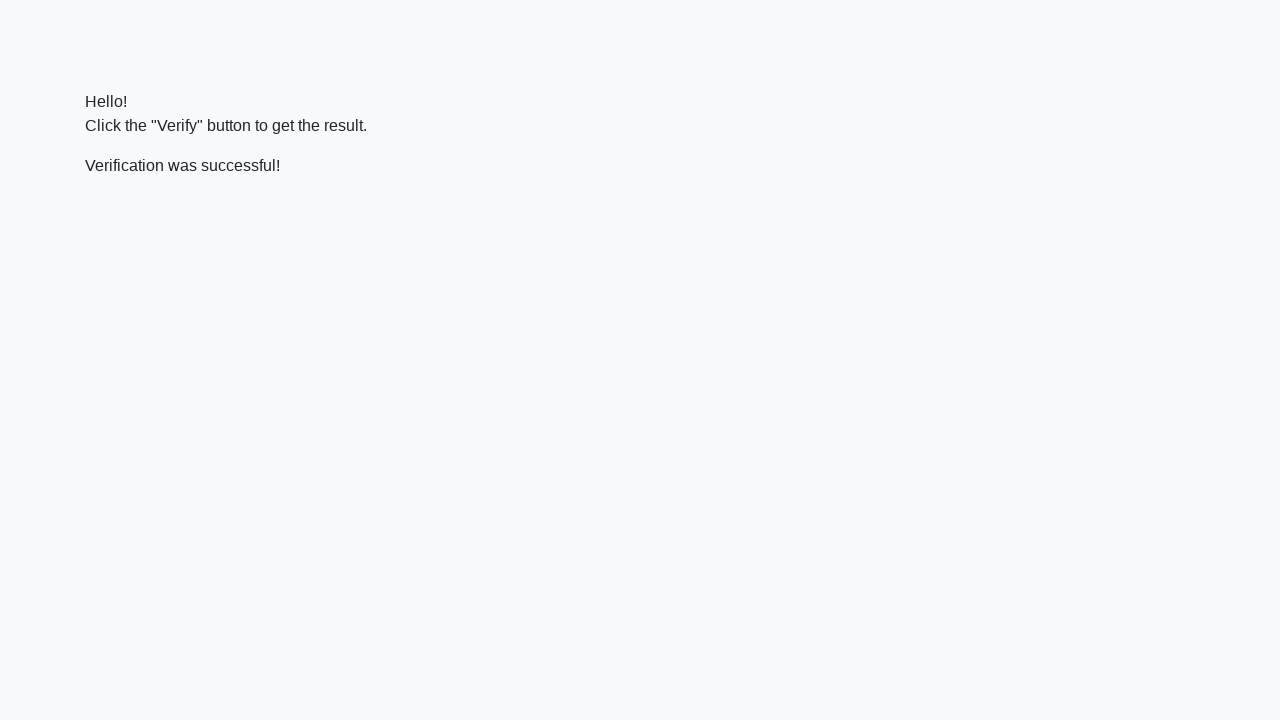

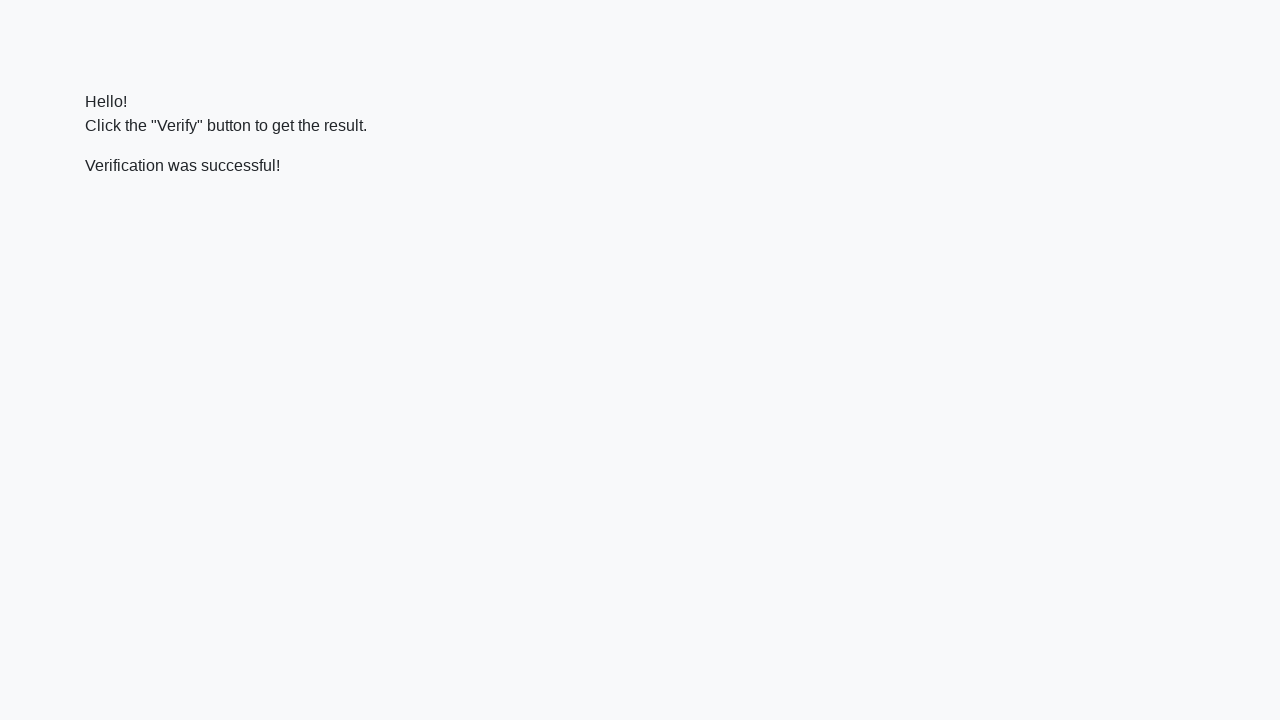